Tests multiple windows functionality by clicking to open a new window, switching between parent and child windows, and verifying content on each window

Starting URL: https://the-internet.herokuapp.com/

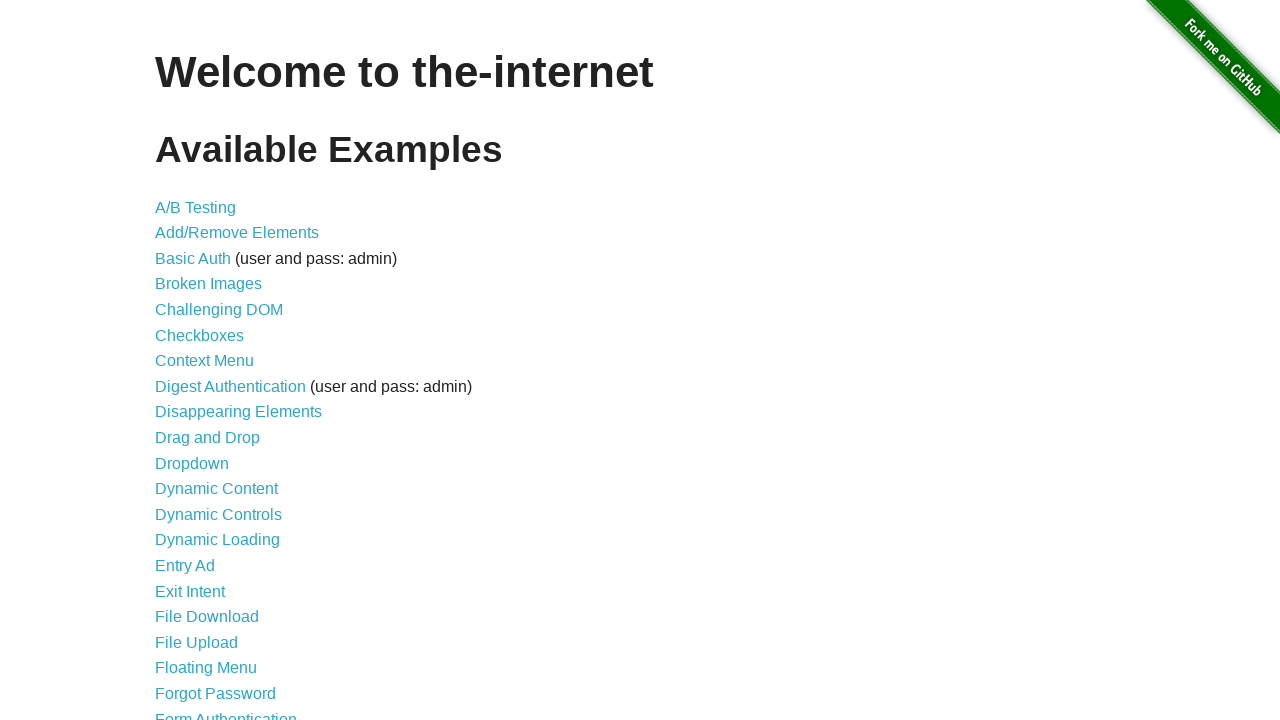

Clicked on 'Multiple Windows' link at (218, 369) on text=Multiple Windows
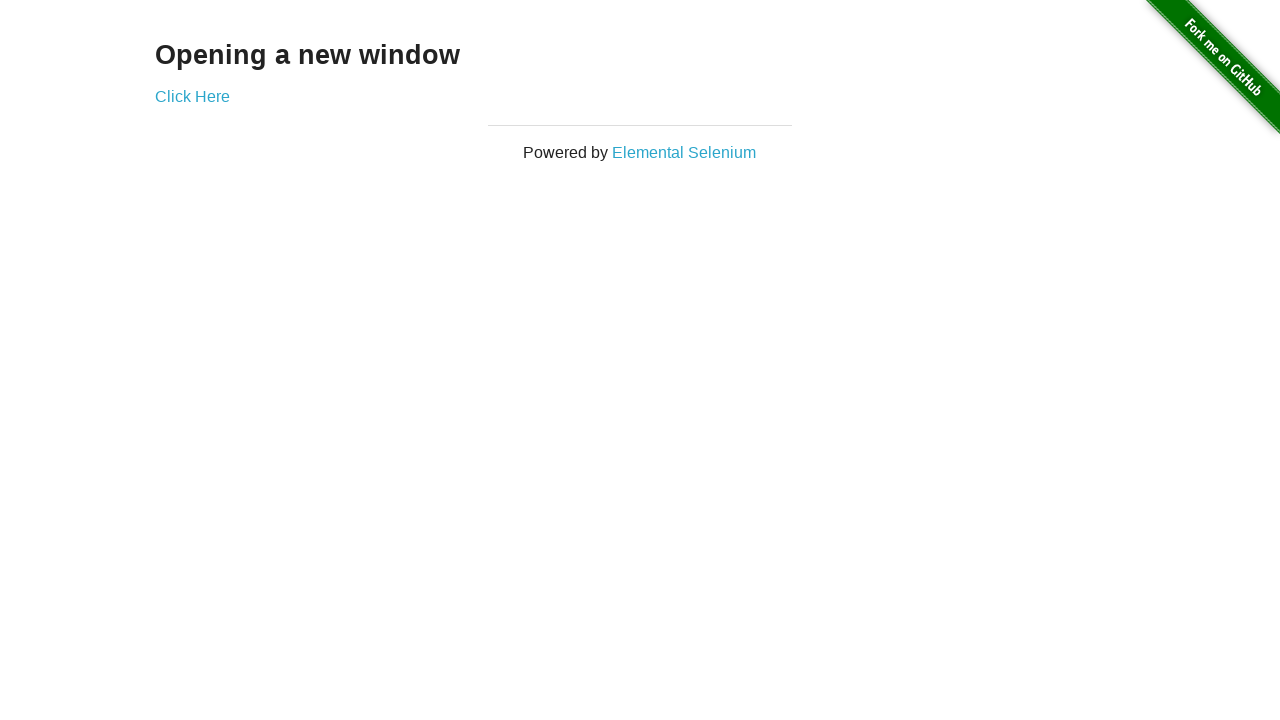

Clicked link to open new window at (192, 96) on a[href*='windows']
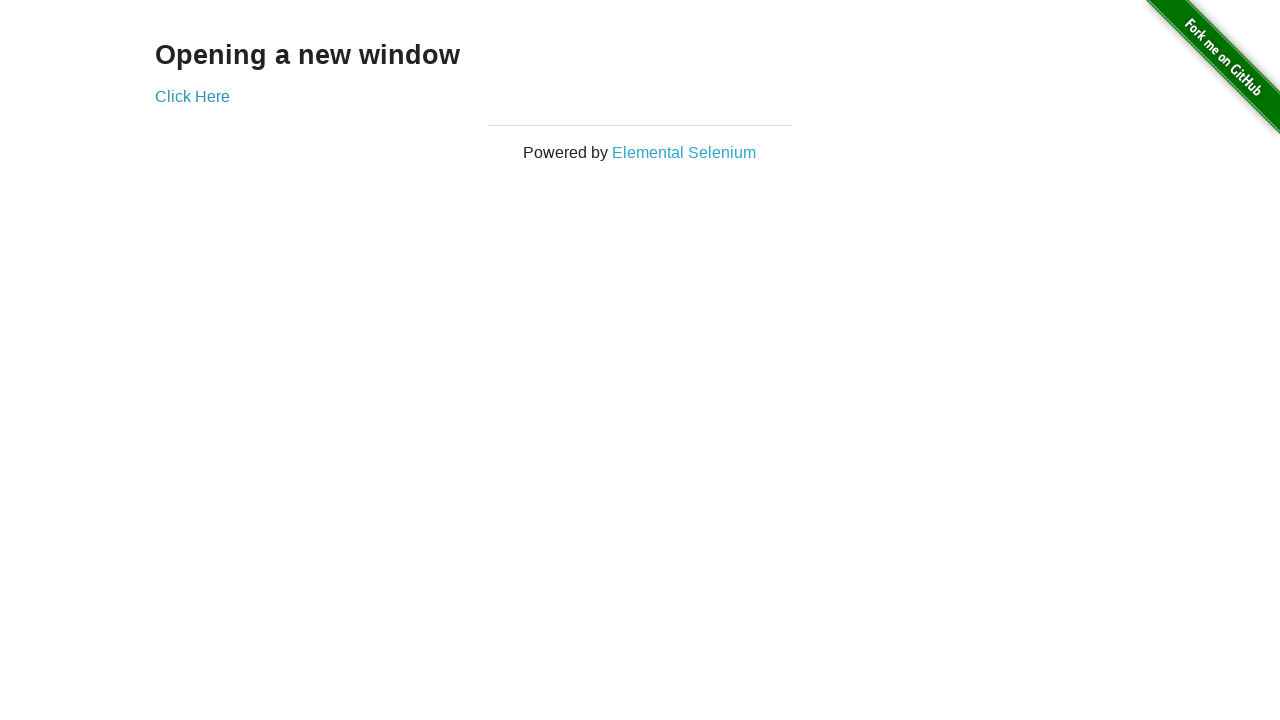

Captured new child window page object
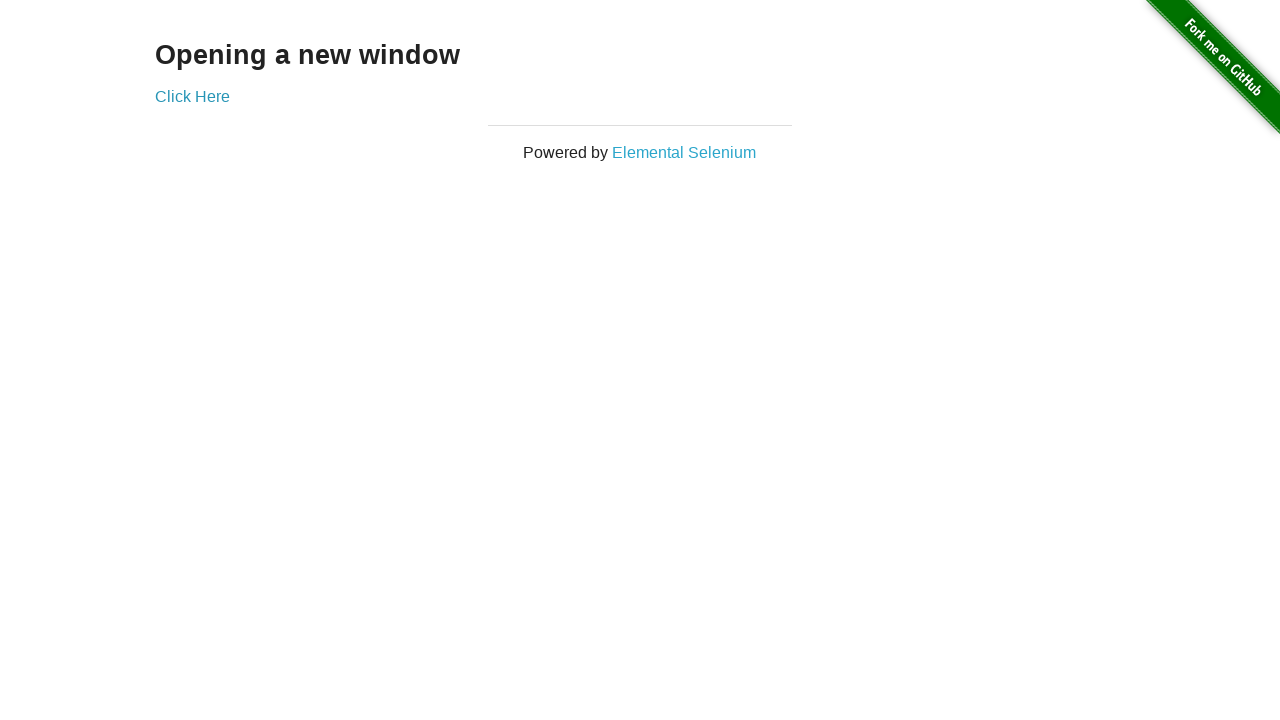

Child window finished loading
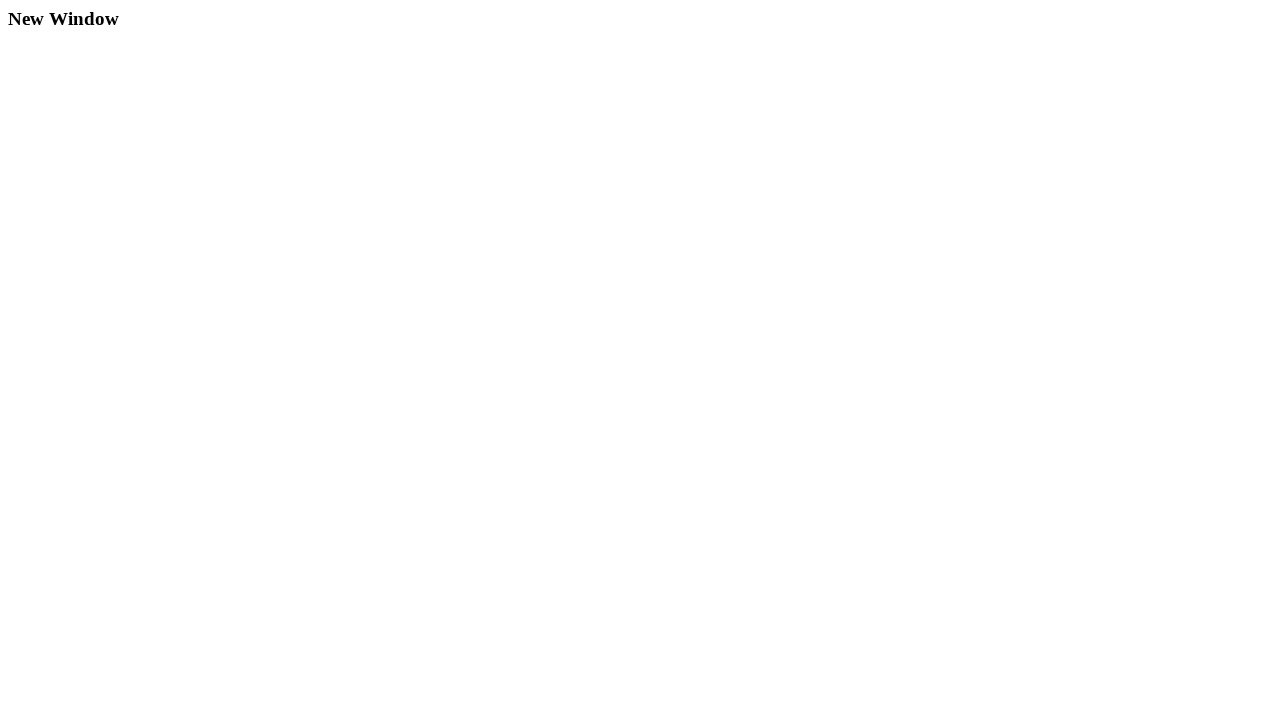

Verified h3 element exists in child window
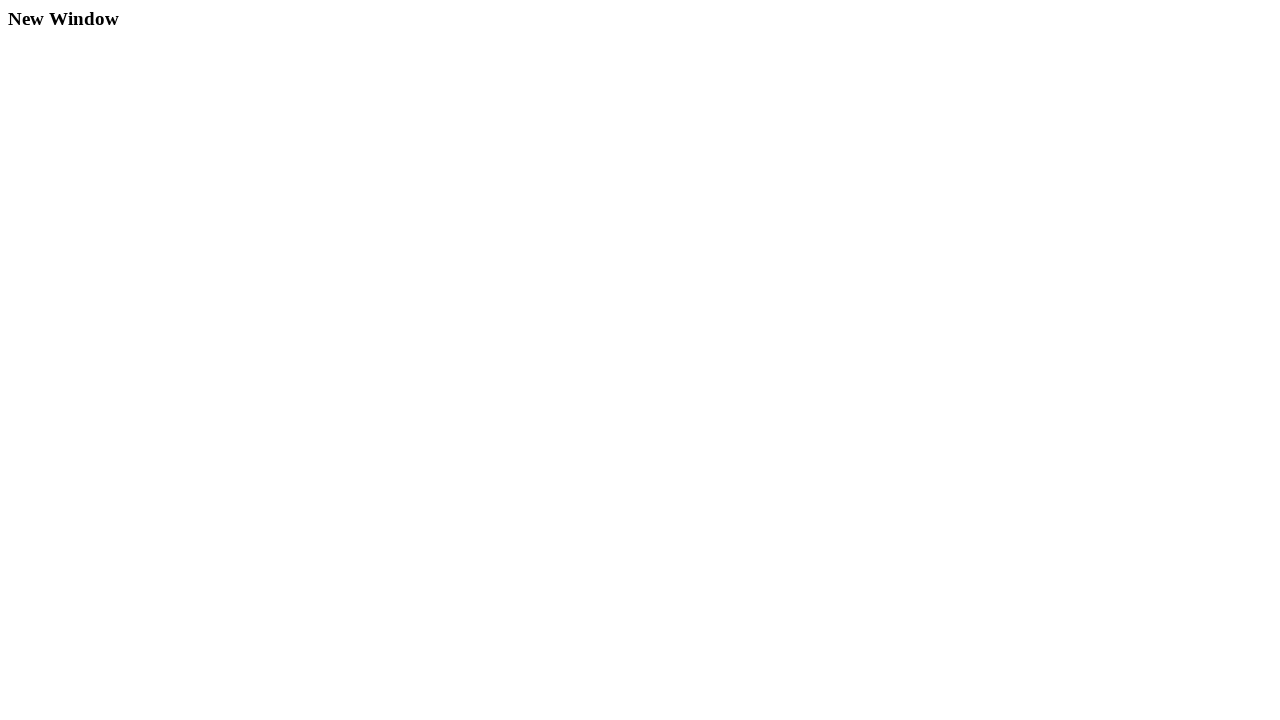

Switched back to parent window
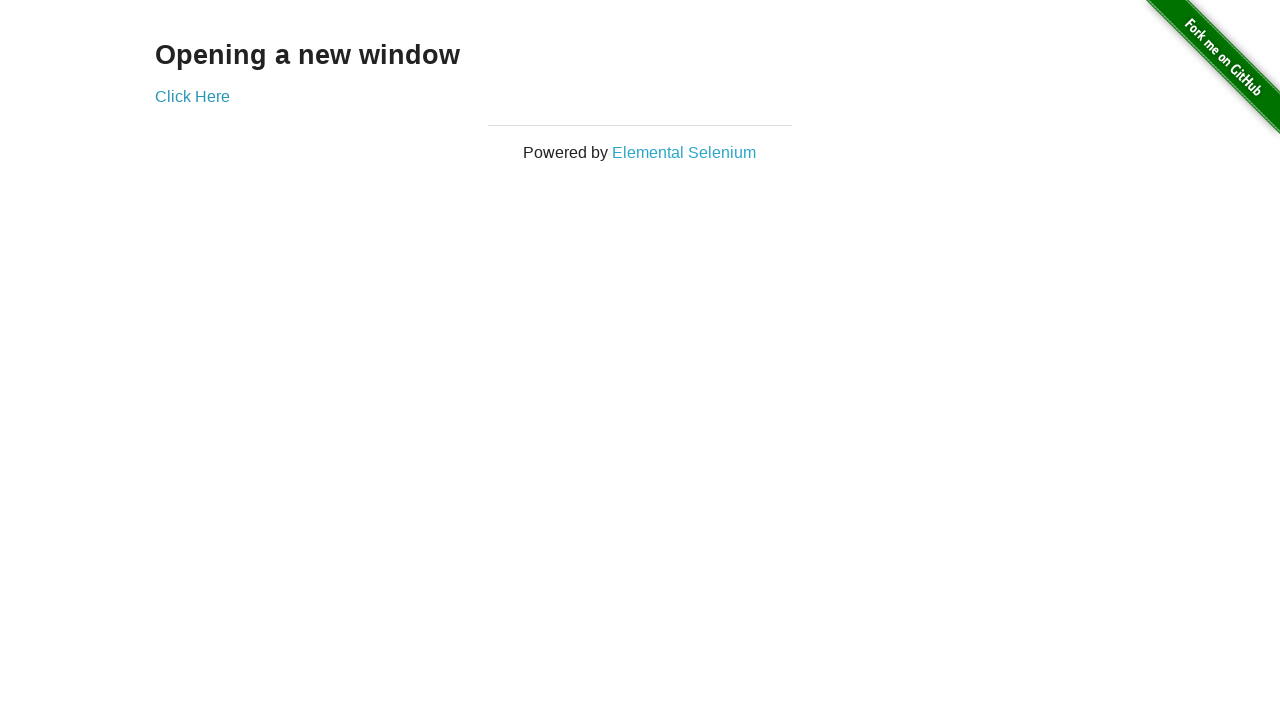

Verified content h3 element exists in parent window
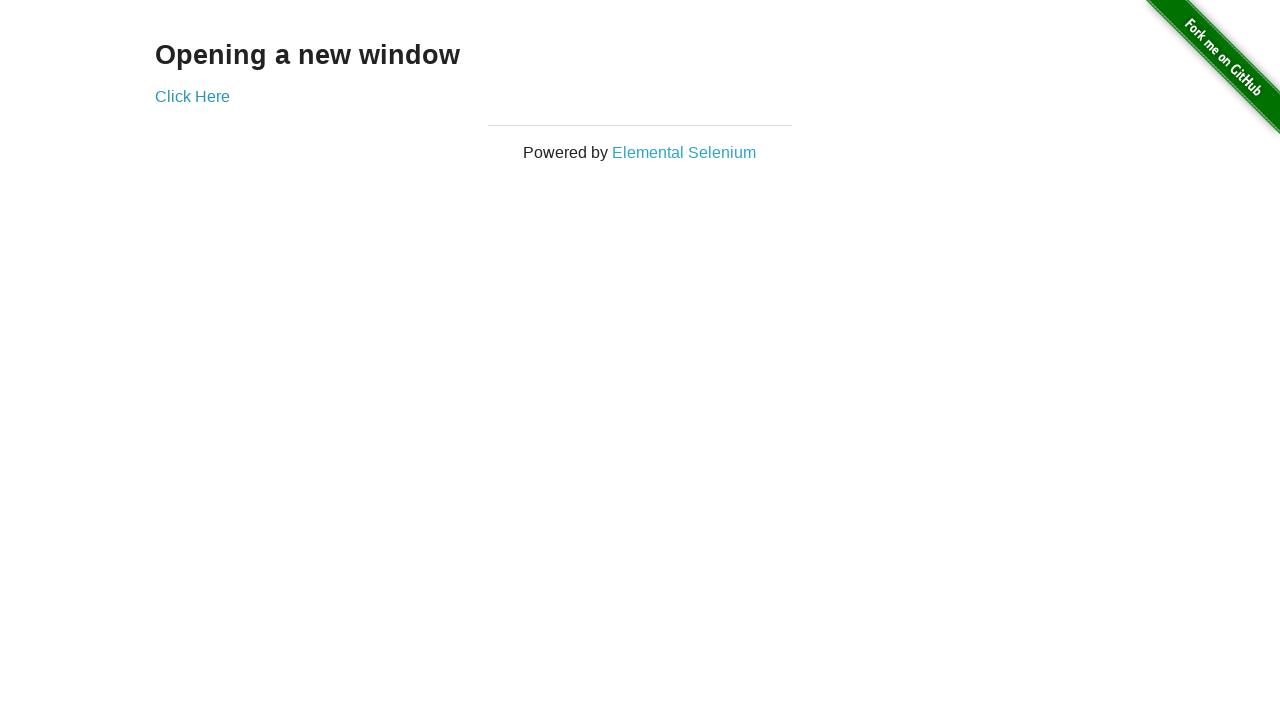

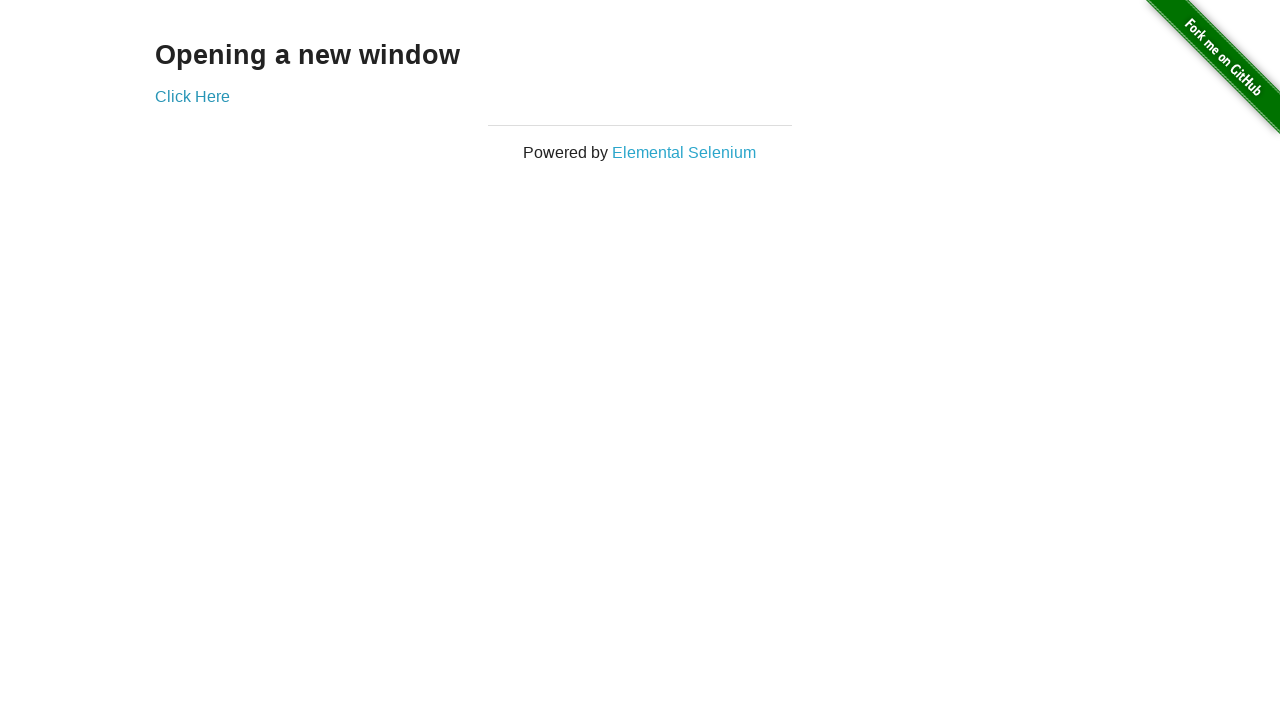